Navigates to an anti-spider demo page and waits for items to load, demonstrating handling of dynamically rendered content

Starting URL: https://antispider3.scrape.center/

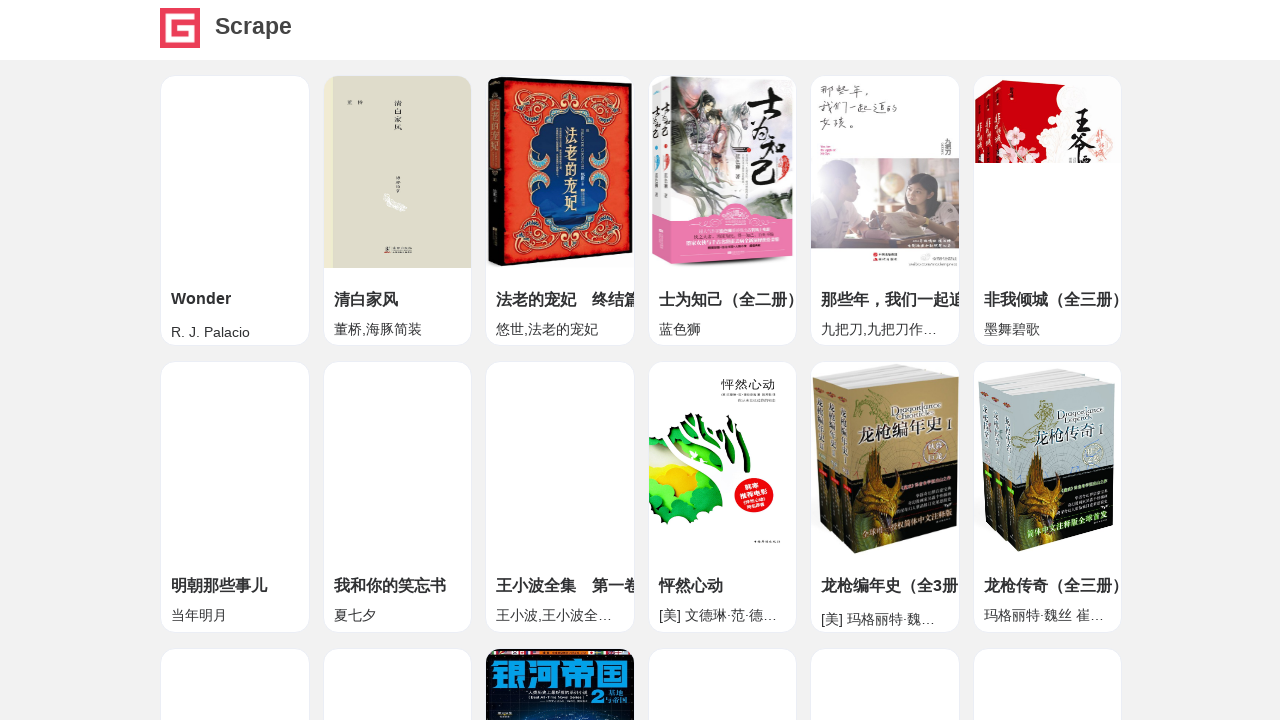

Waited for item elements to become visible on the anti-spider demo page
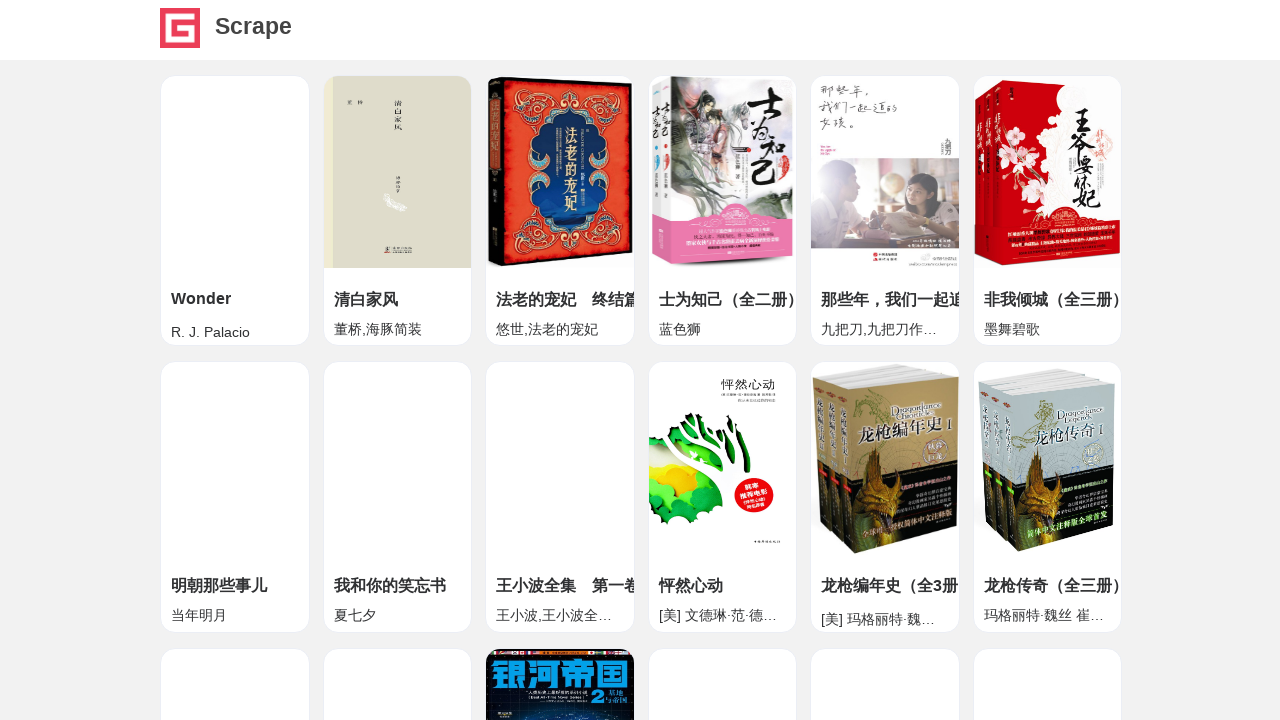

Verified that name elements within items are present
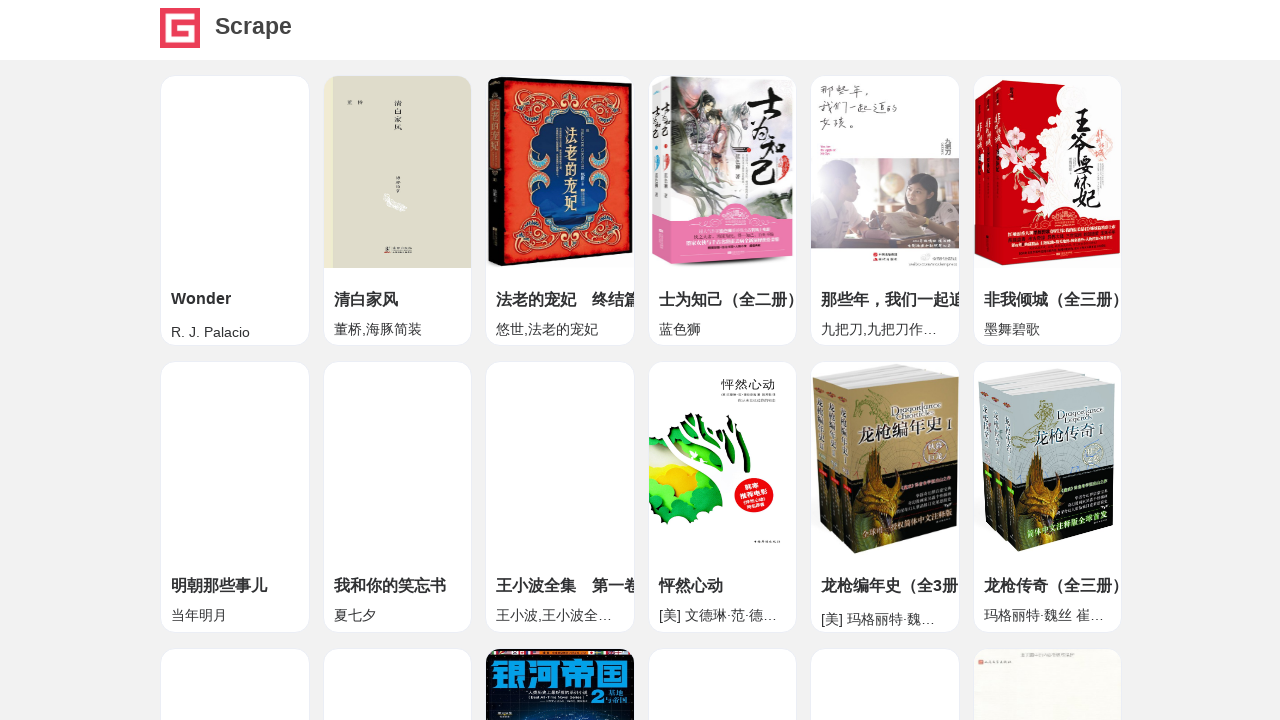

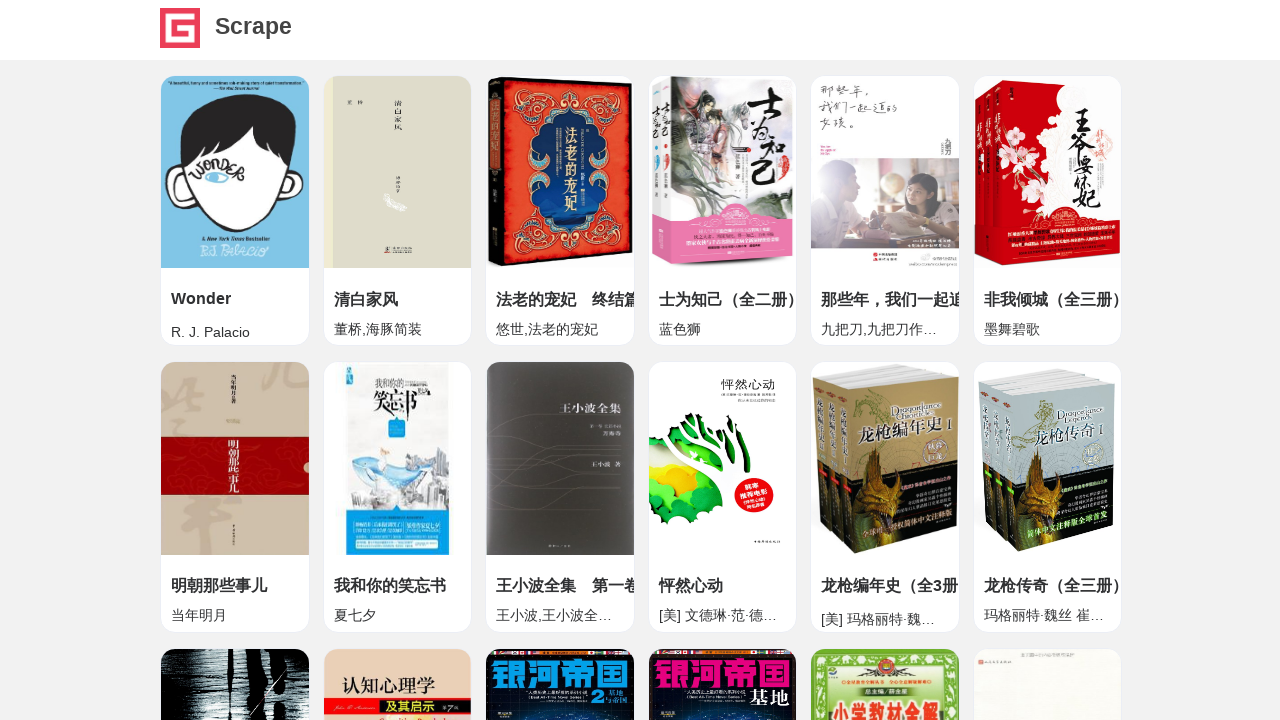